Tests flight search functionality by selecting departure and destination cities from dropdown menus and clicking the search button

Starting URL: https://blazedemo.com/

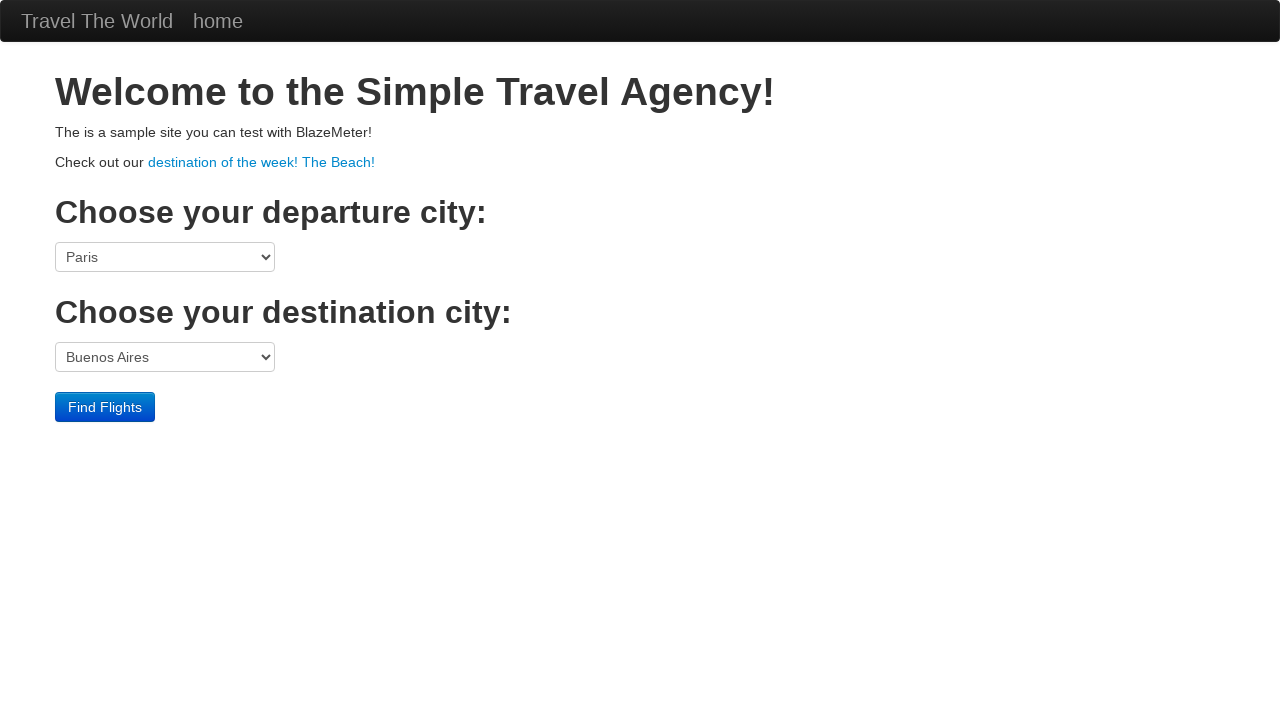

Selected 'Boston' as departure city from dropdown on select[name='fromPort']
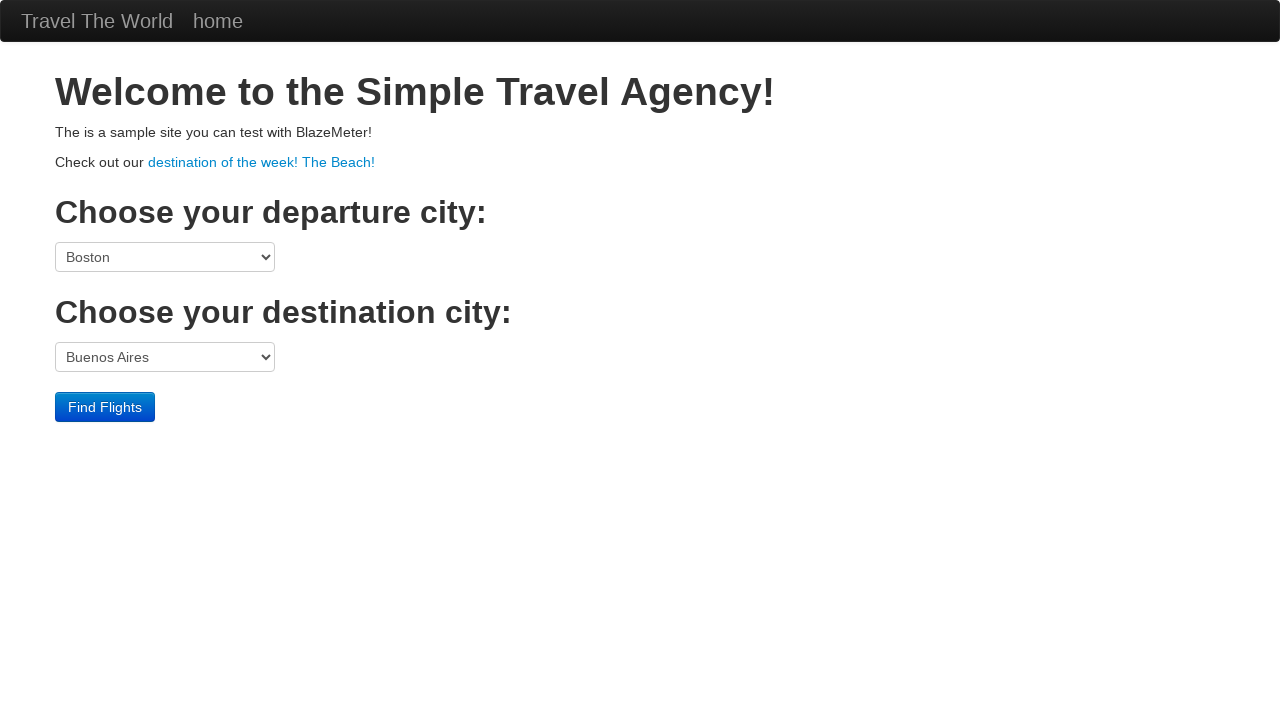

Selected 'Rome' as destination city from dropdown on select[name='toPort']
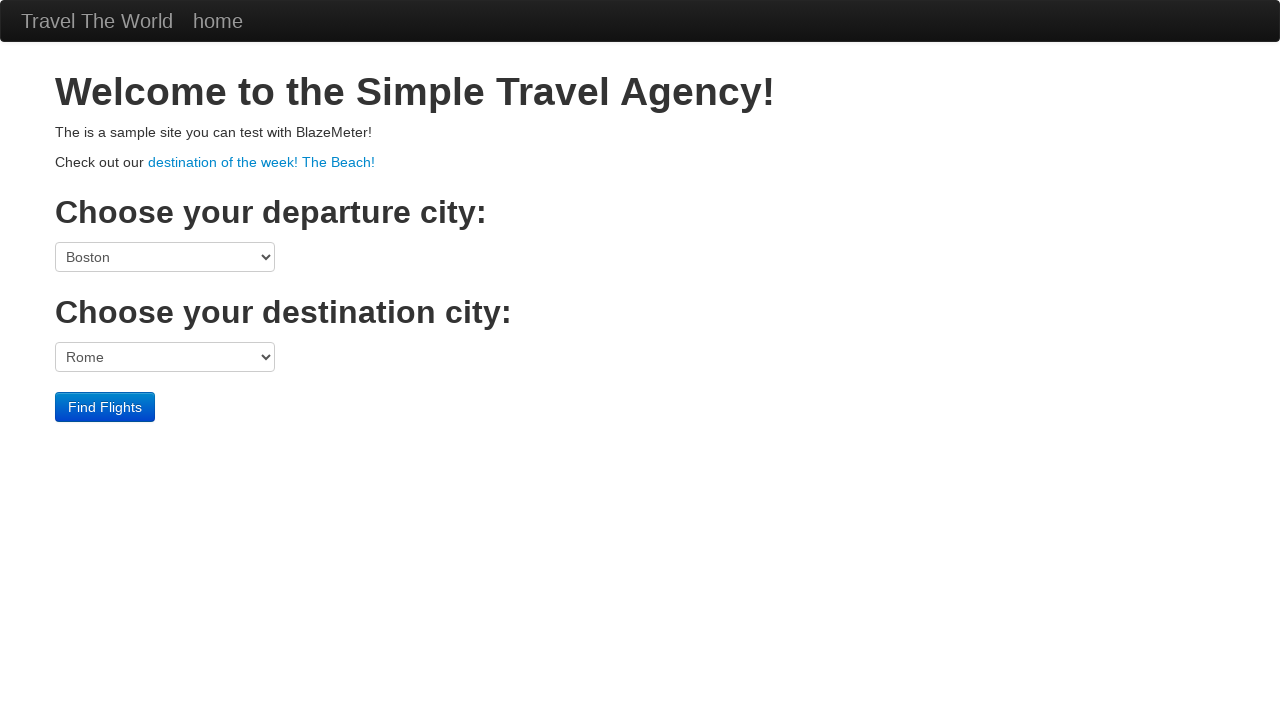

Clicked 'Find Flights' button to search for flights at (105, 407) on input[value='Find Flights']
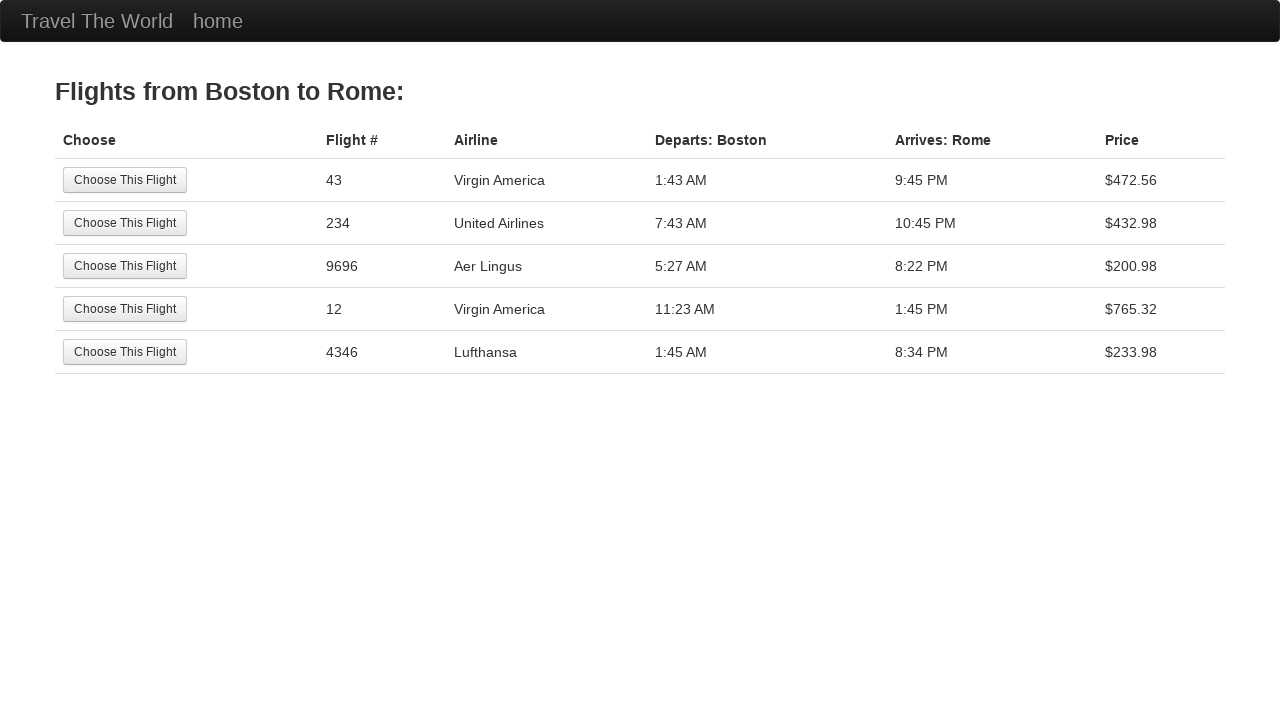

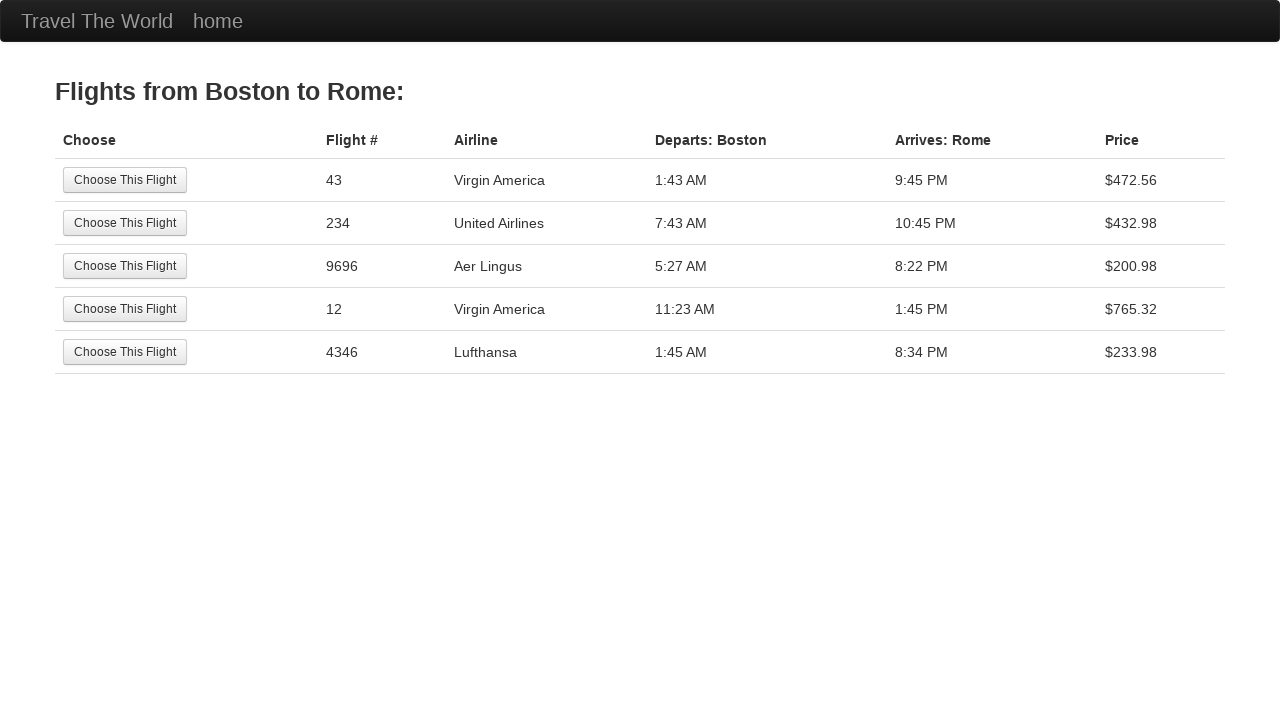